Navigates to the Pintu cryptocurrency platform homepage and waits for the page to load

Starting URL: https://pintu.co.id

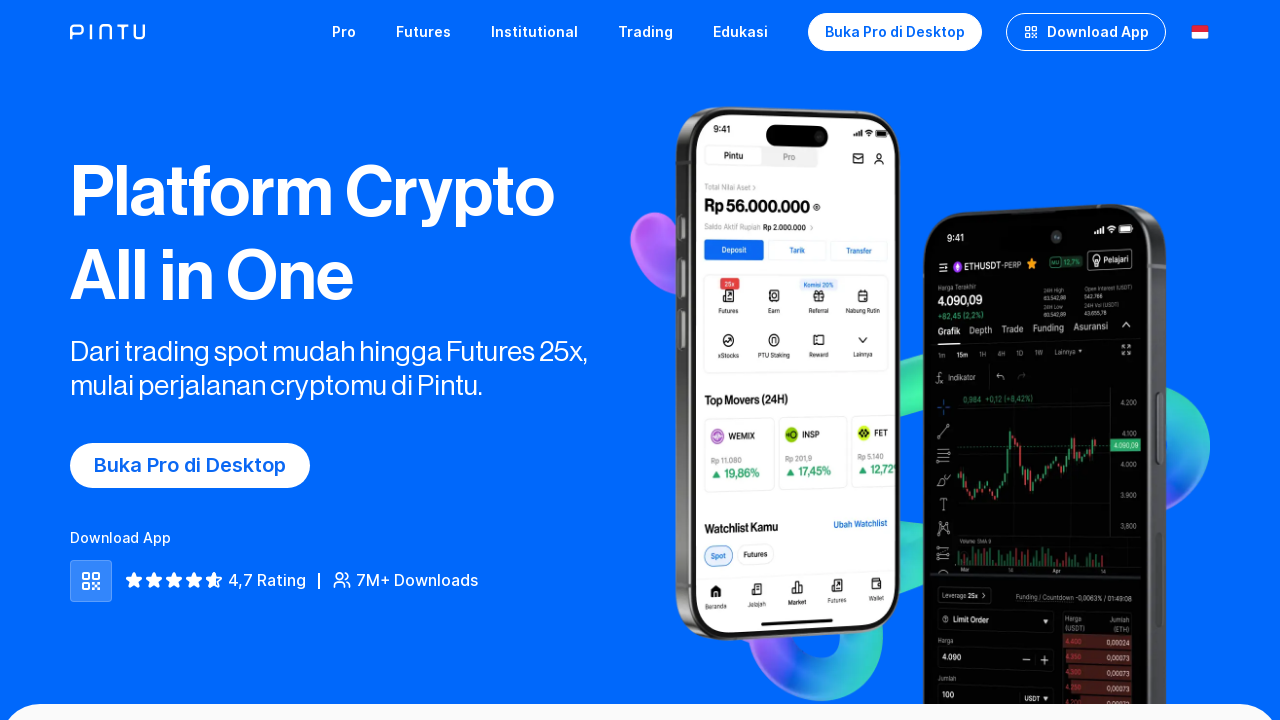

Navigated to Pintu cryptocurrency platform homepage
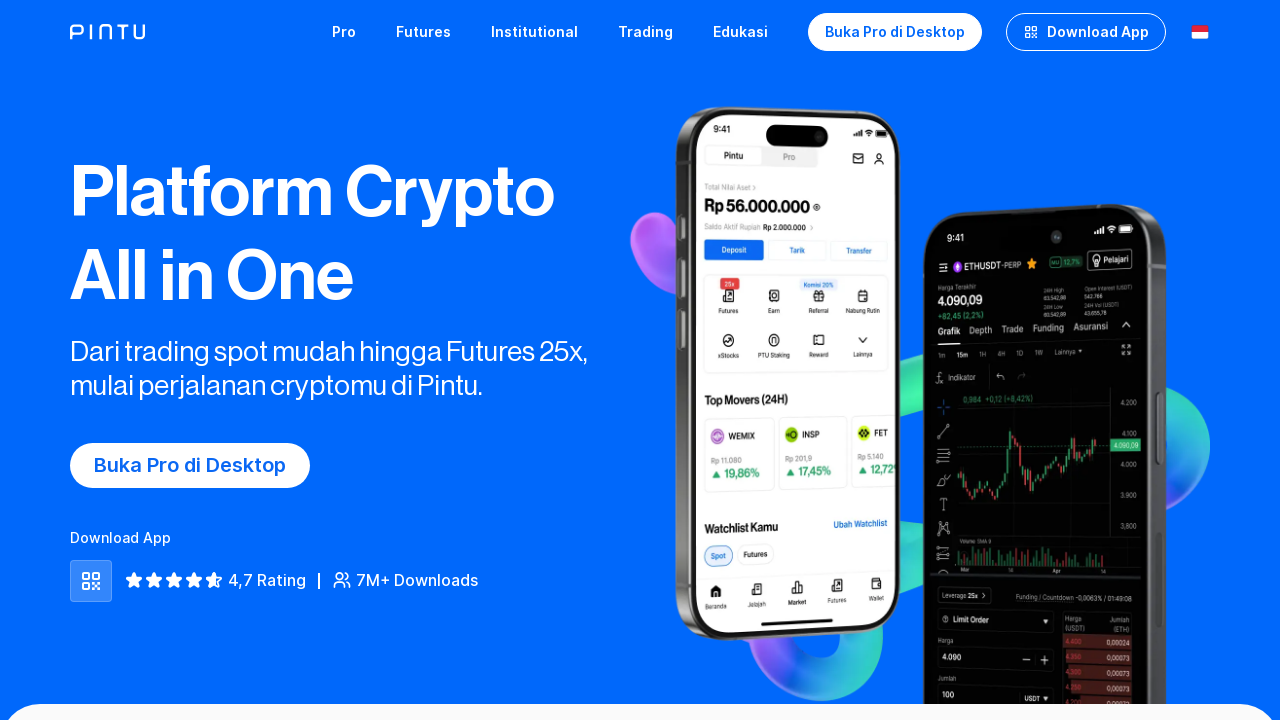

Page fully loaded with all network requests completed
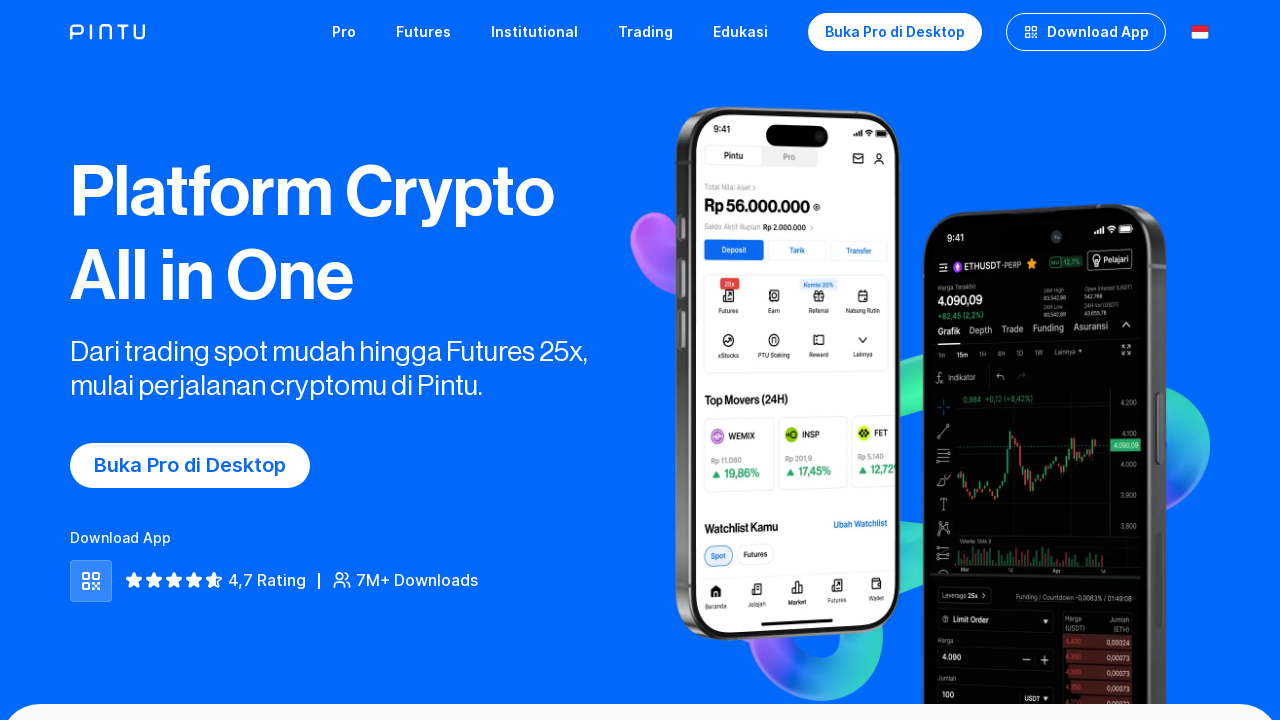

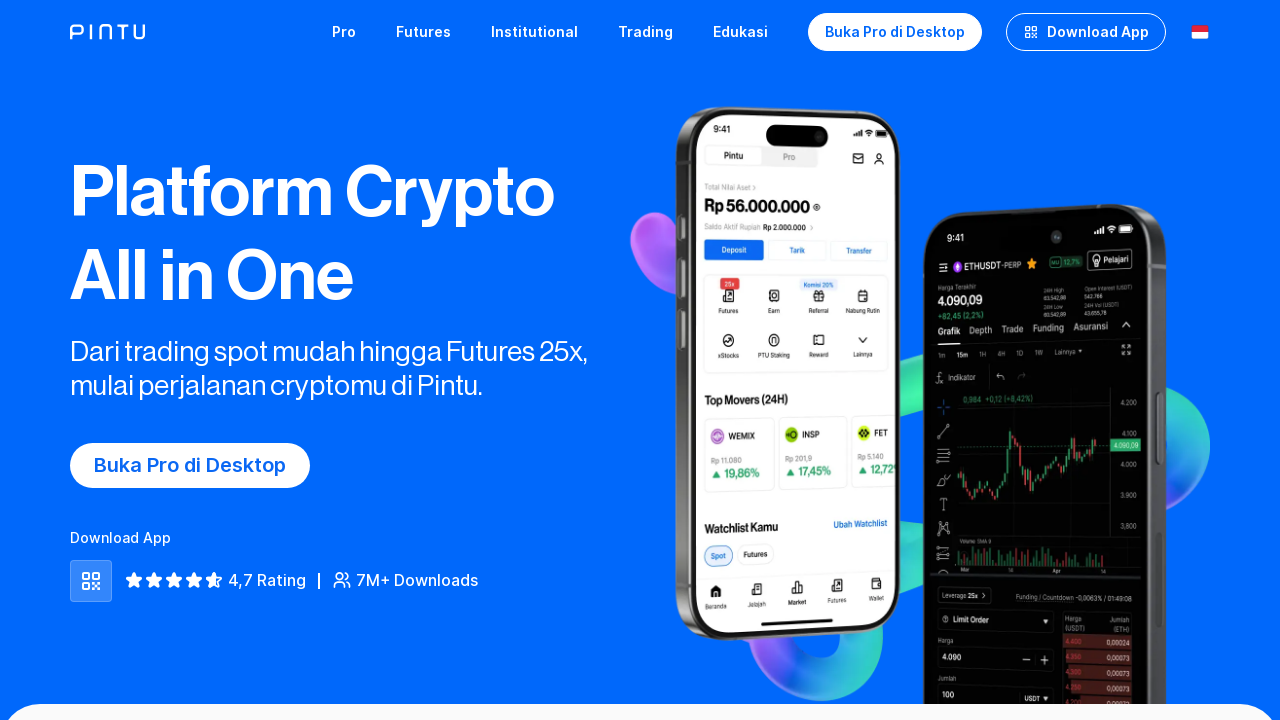